Tests file download functionality by clicking a download link.

Starting URL: https://practice-automation.com/file-download/

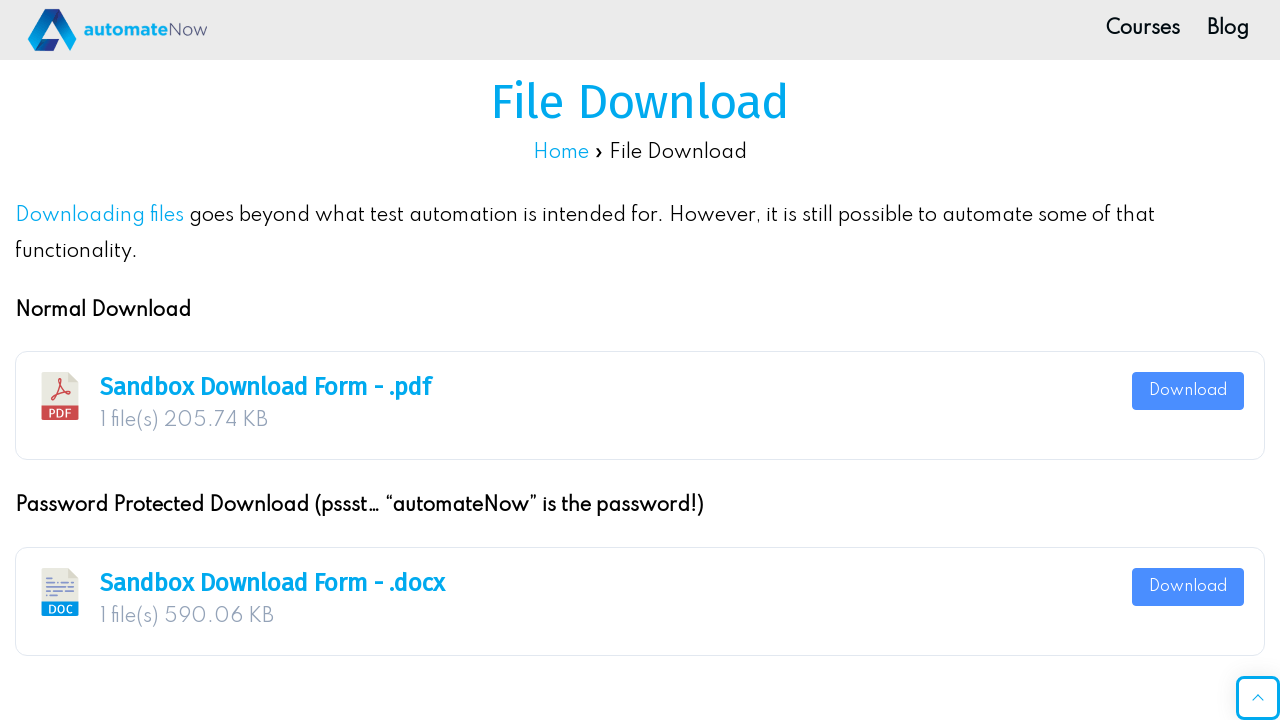

Clicked the download link to initiate file download at (1188, 391) on xpath=//a[contains(@class, 'download-on-click')]
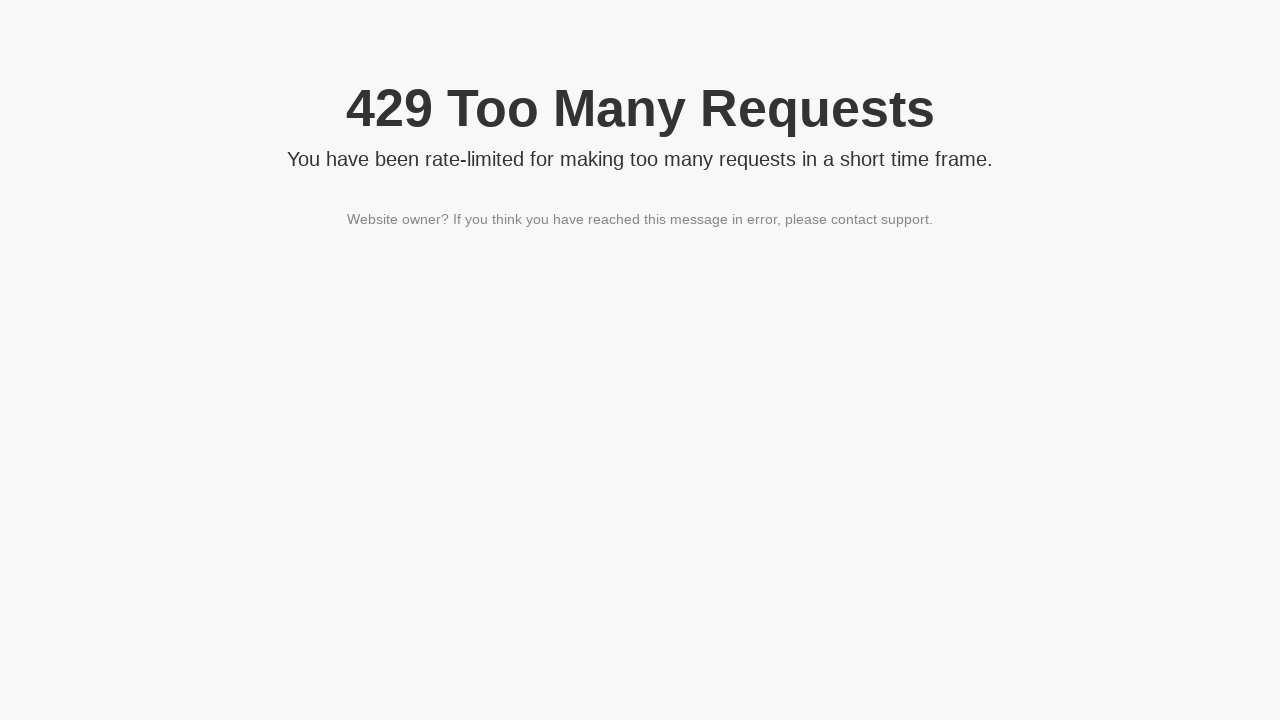

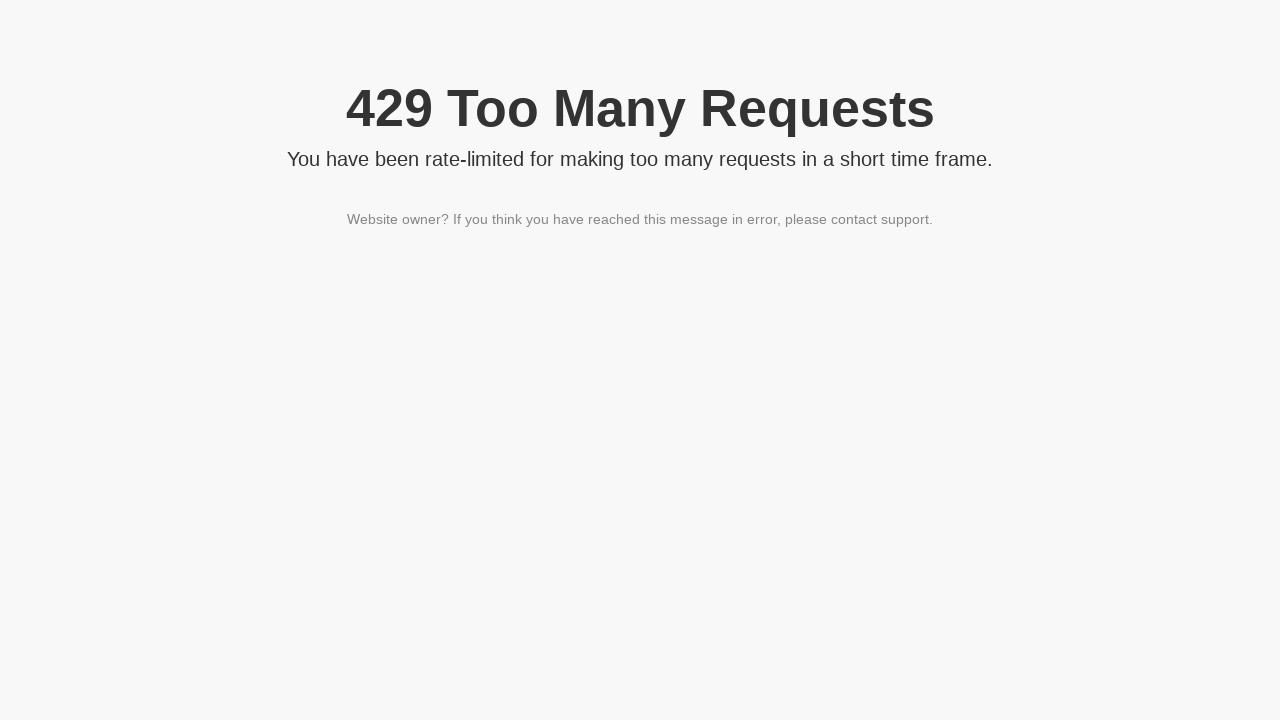